Tests Kohl's website search functionality by entering "thanksgiving" in the search bar and submitting the search

Starting URL: https://www.kohls.com/

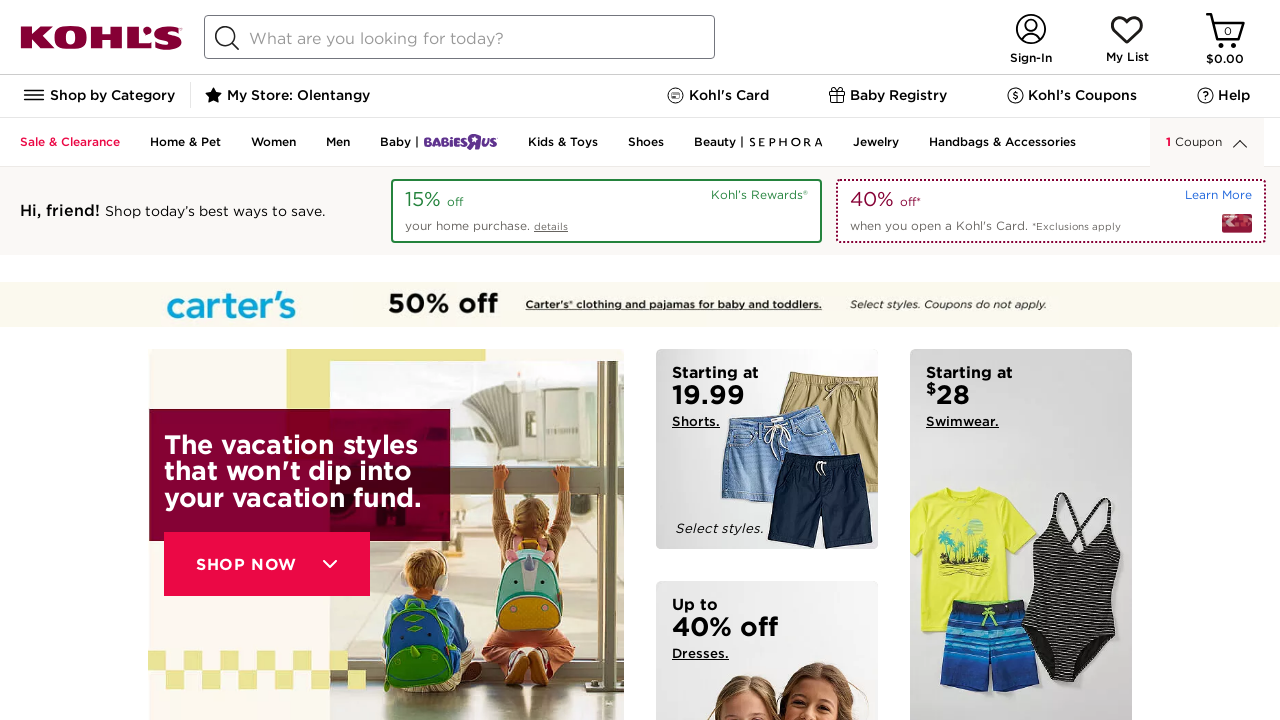

Filled search bar with 'thanksgiving' on .input-text
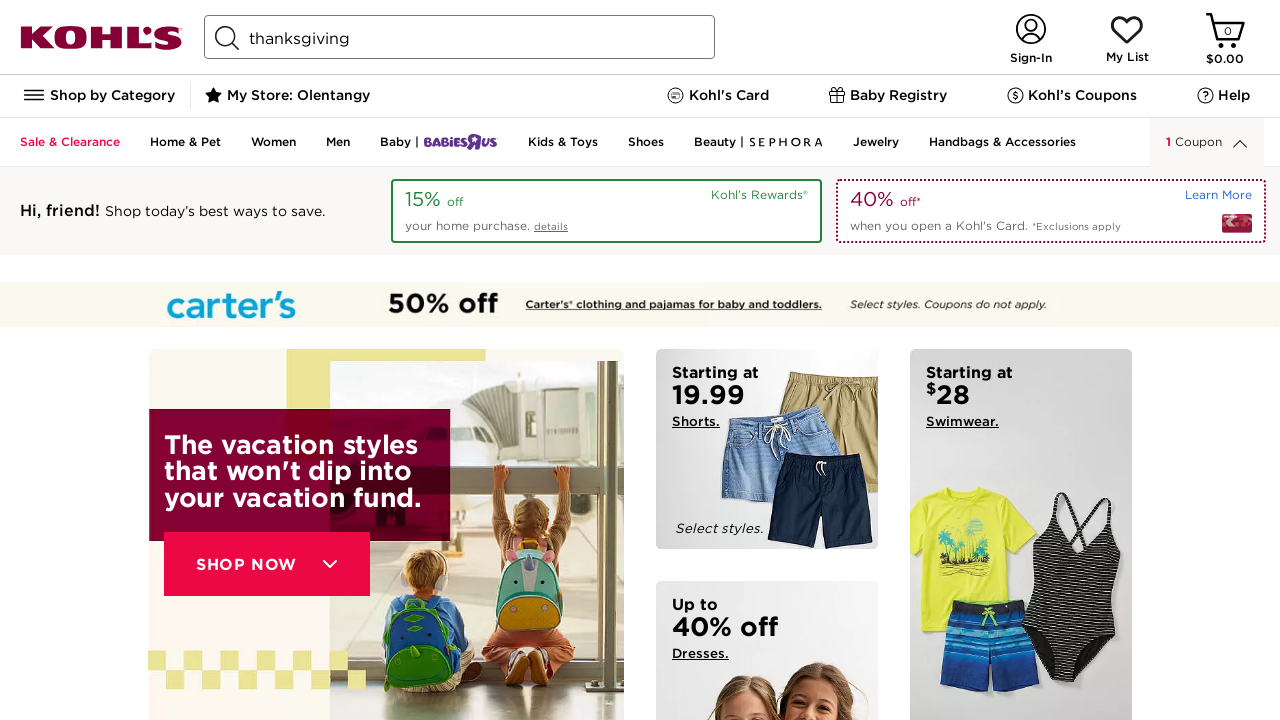

Pressed Enter to submit search query on .input-text
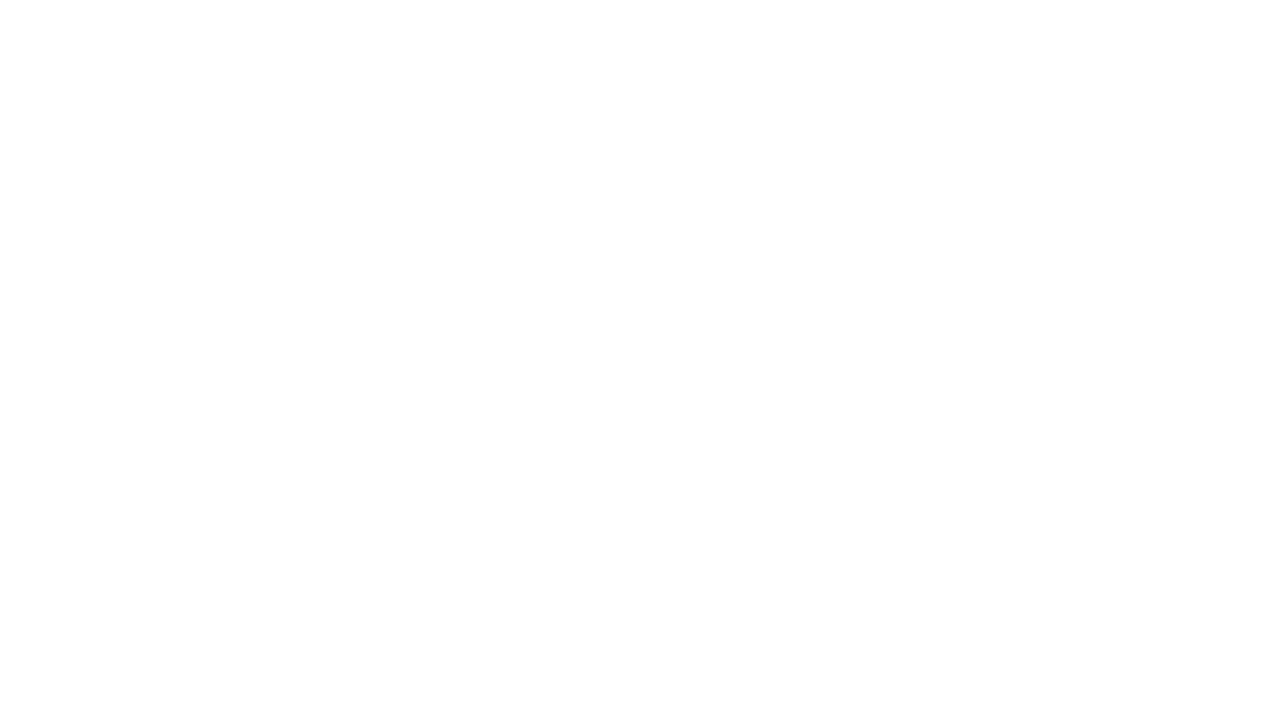

Search results page loaded and network idle
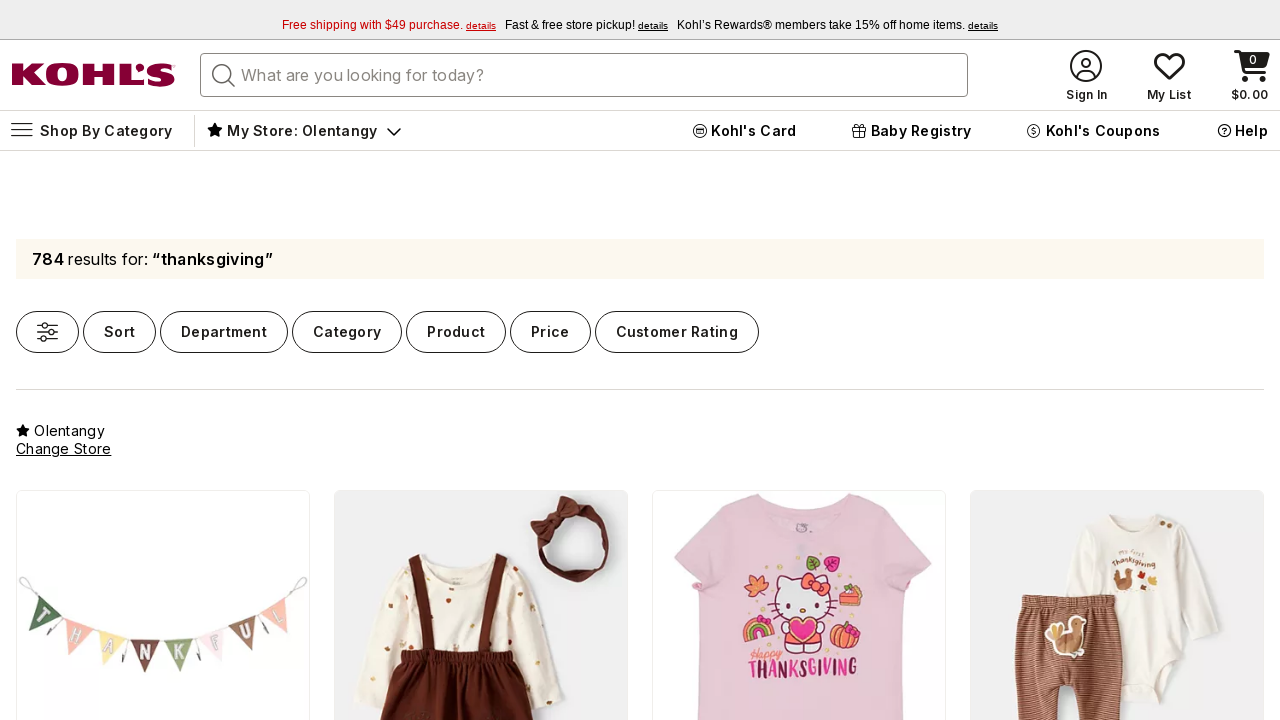

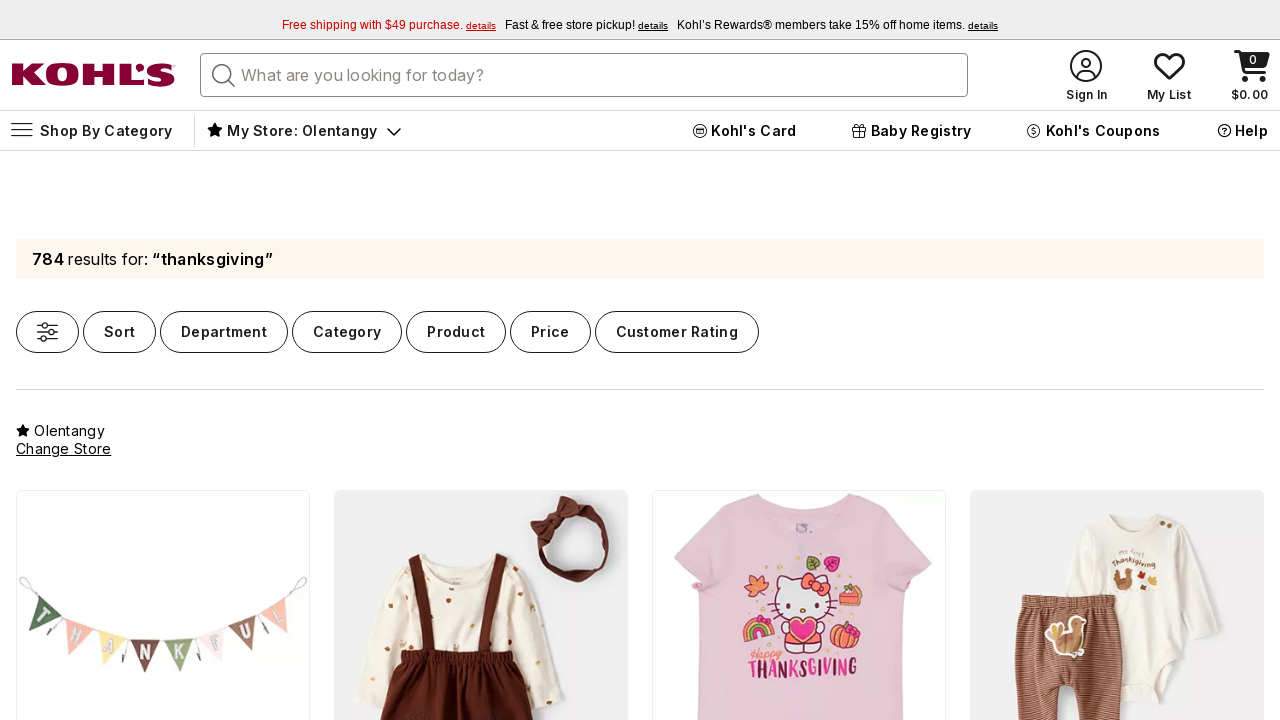